Tests navigation on the Choucair Testing website by clicking on the "Servicios" link, verifying an image is displayed, and then clicking on the "Capacidades" link.

Starting URL: https://www.choucairtesting.com

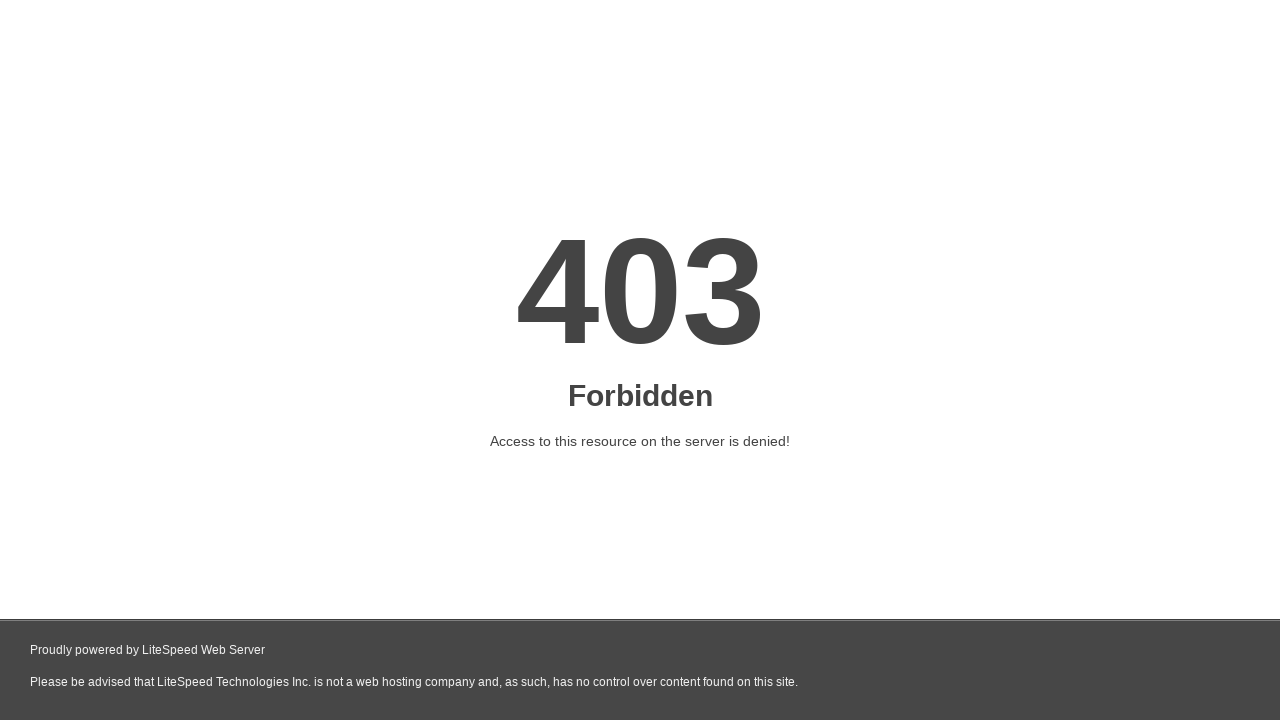

Navigated to CNBC homepage
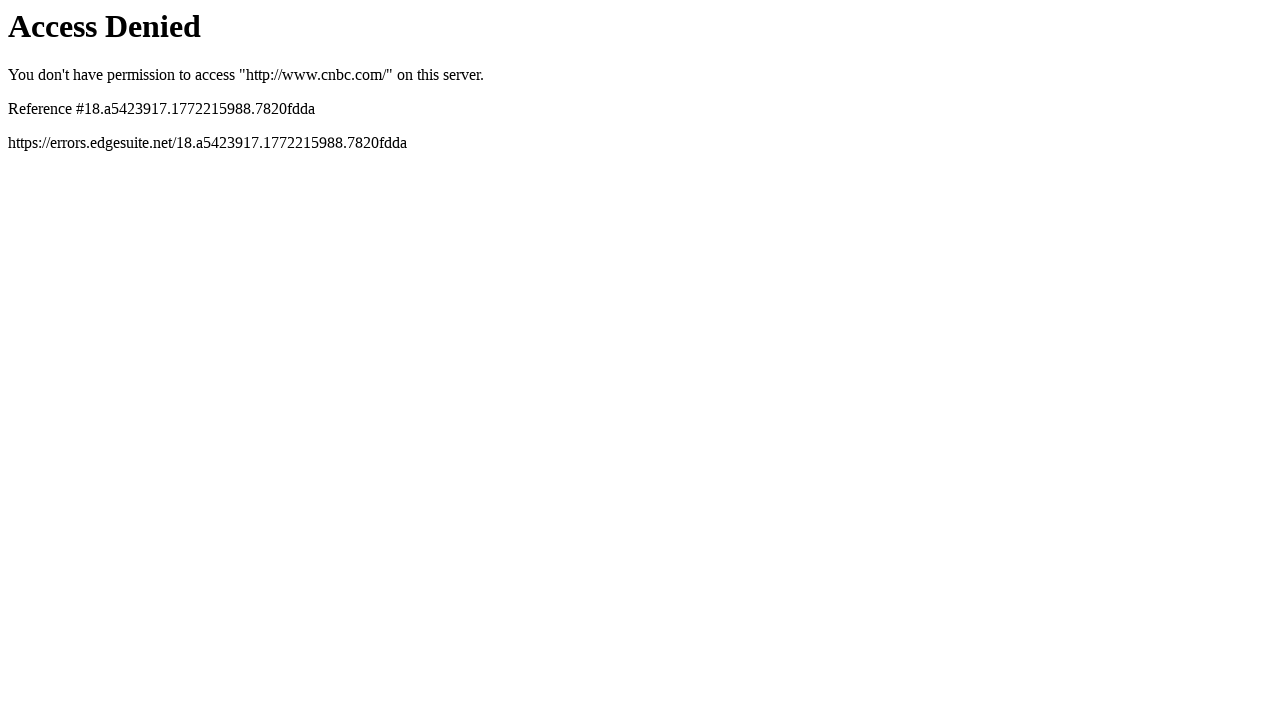

Page DOM content loaded
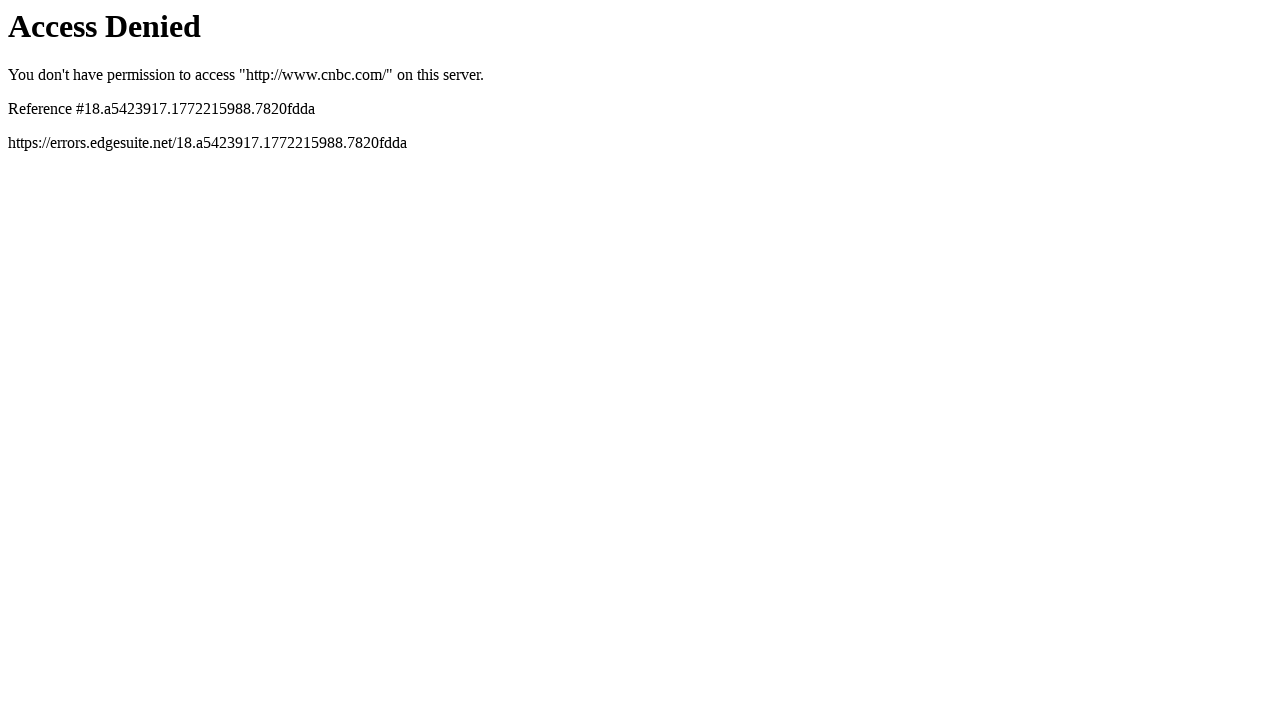

Verified page has a title
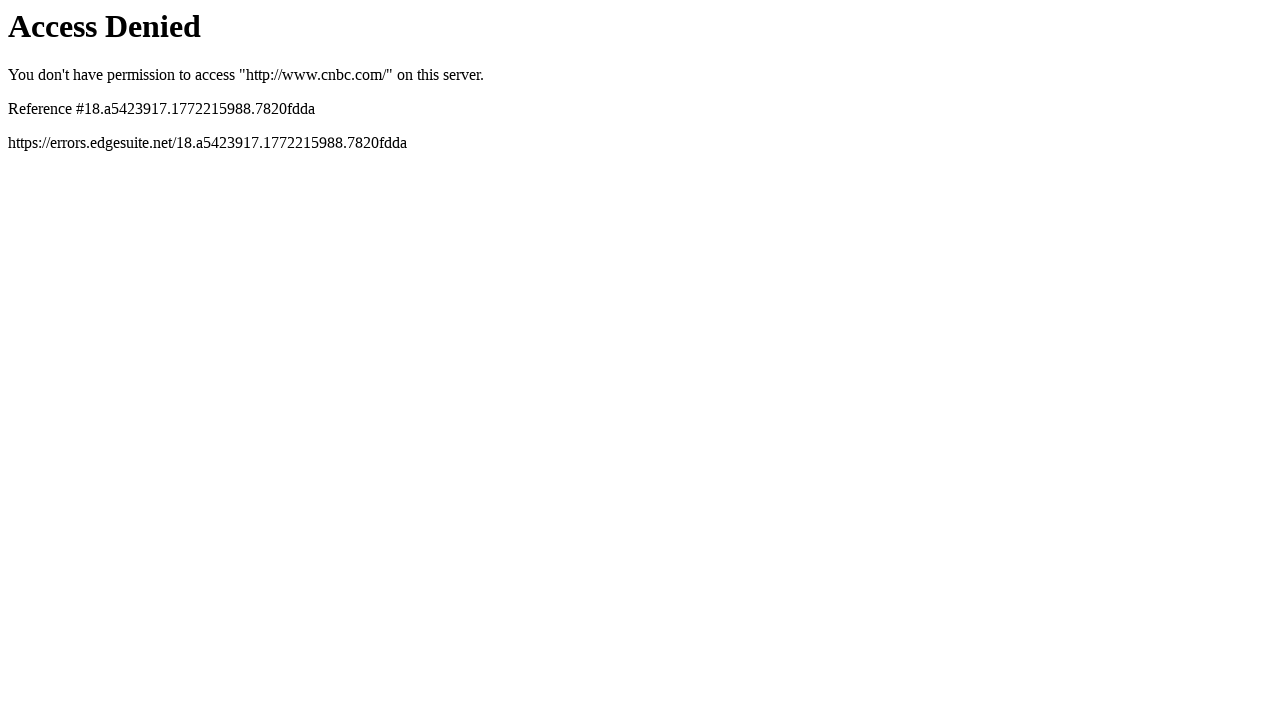

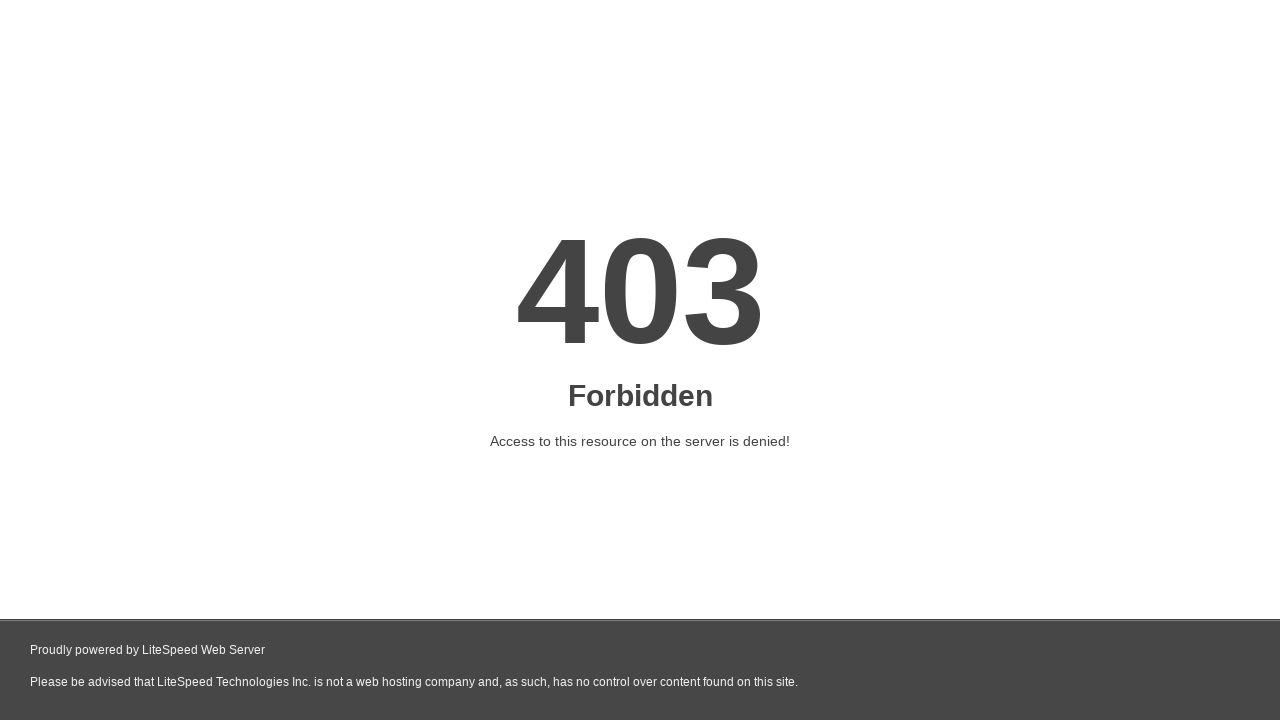